Tests checkbox handling by checking the selection state of two checkboxes and clicking them if they are not already selected

Starting URL: https://the-internet.herokuapp.com/checkboxes

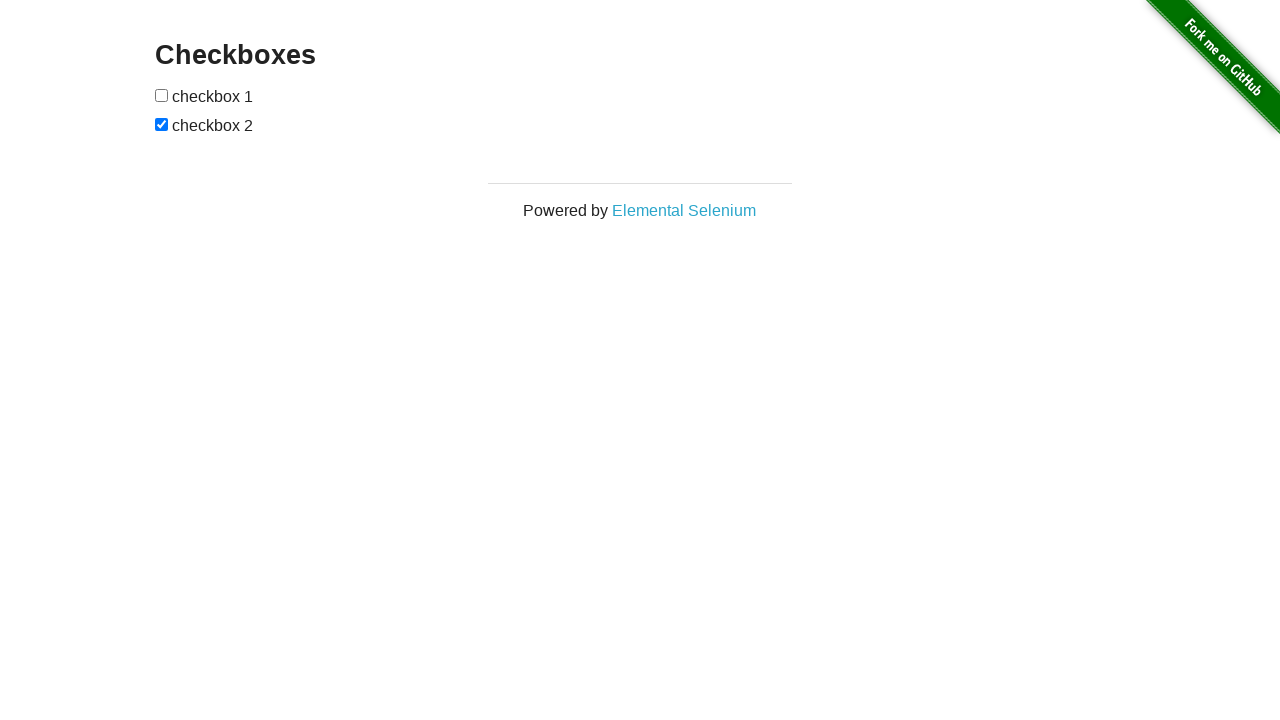

Located first checkbox element
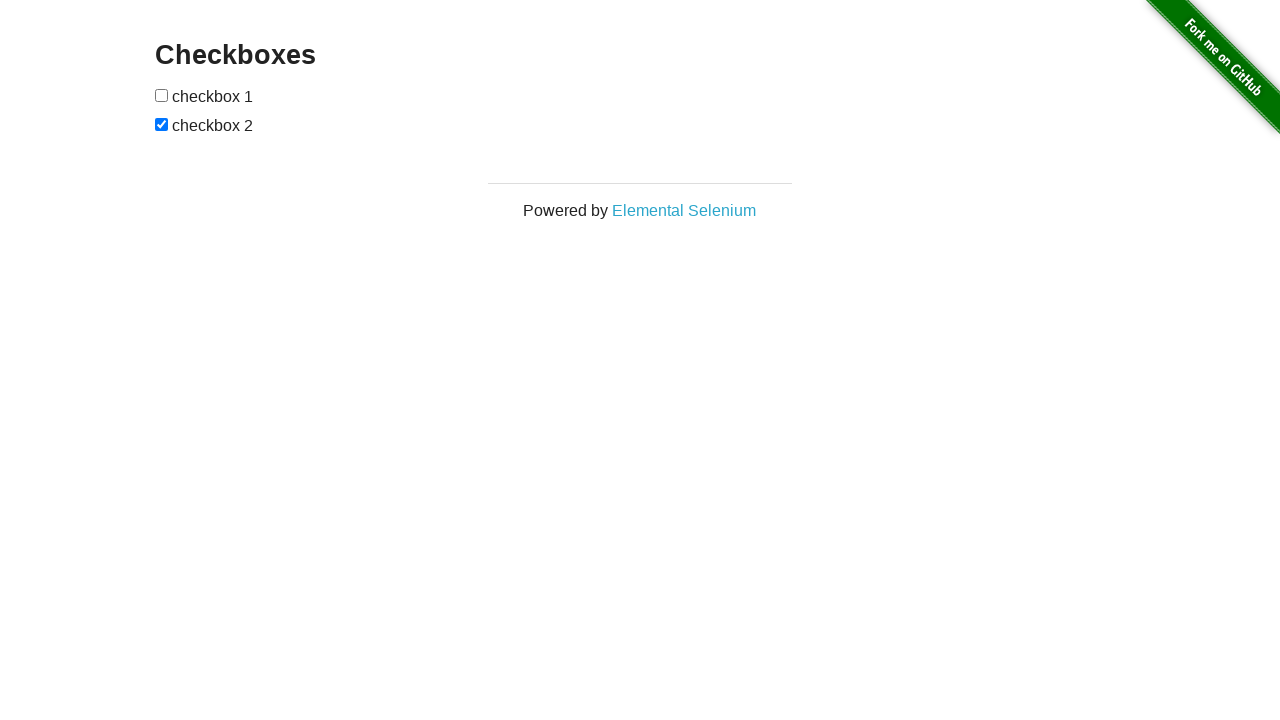

Located second checkbox element
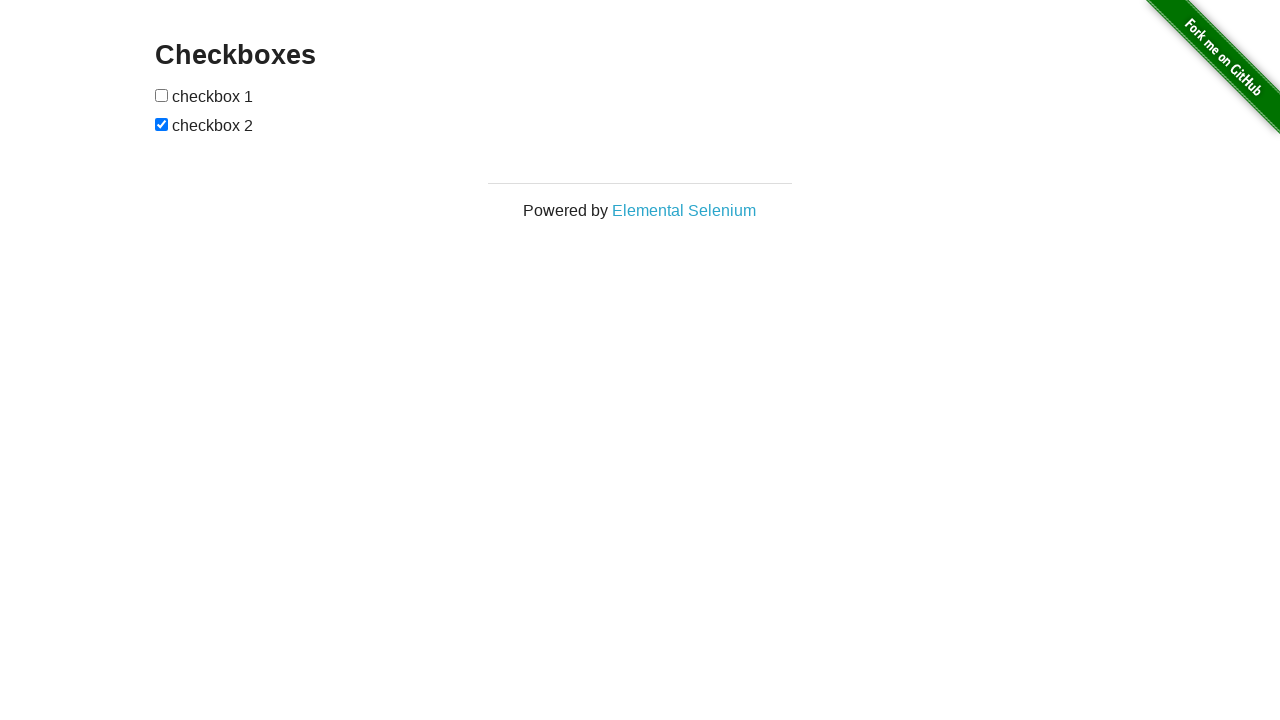

Verified first checkbox is not selected
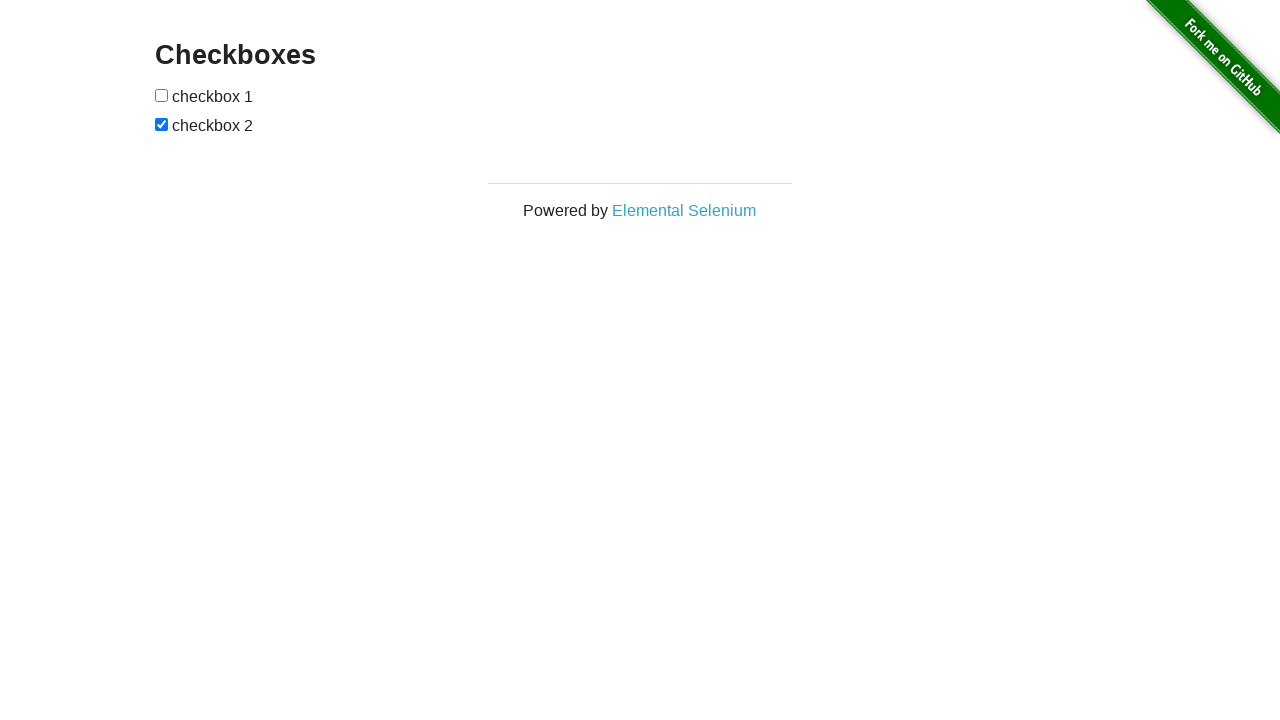

Clicked first checkbox to select it at (162, 95) on (//input[@type='checkbox'])[1]
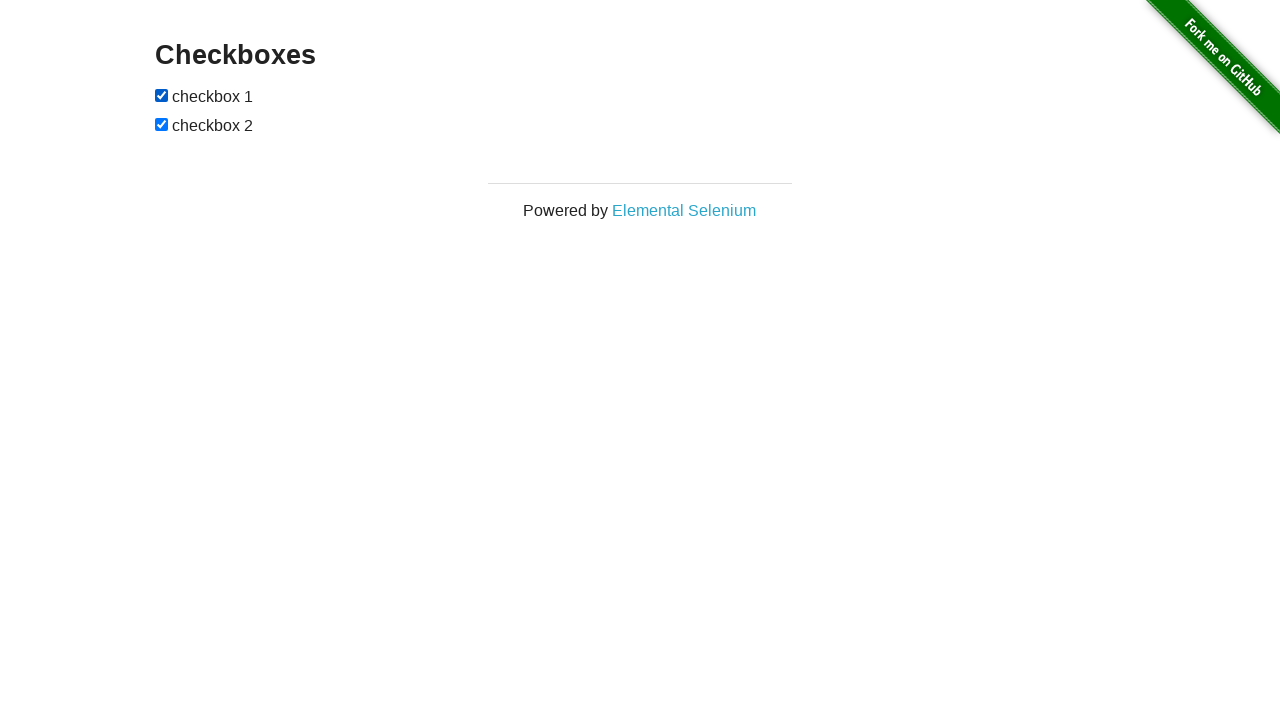

Second checkbox is already selected
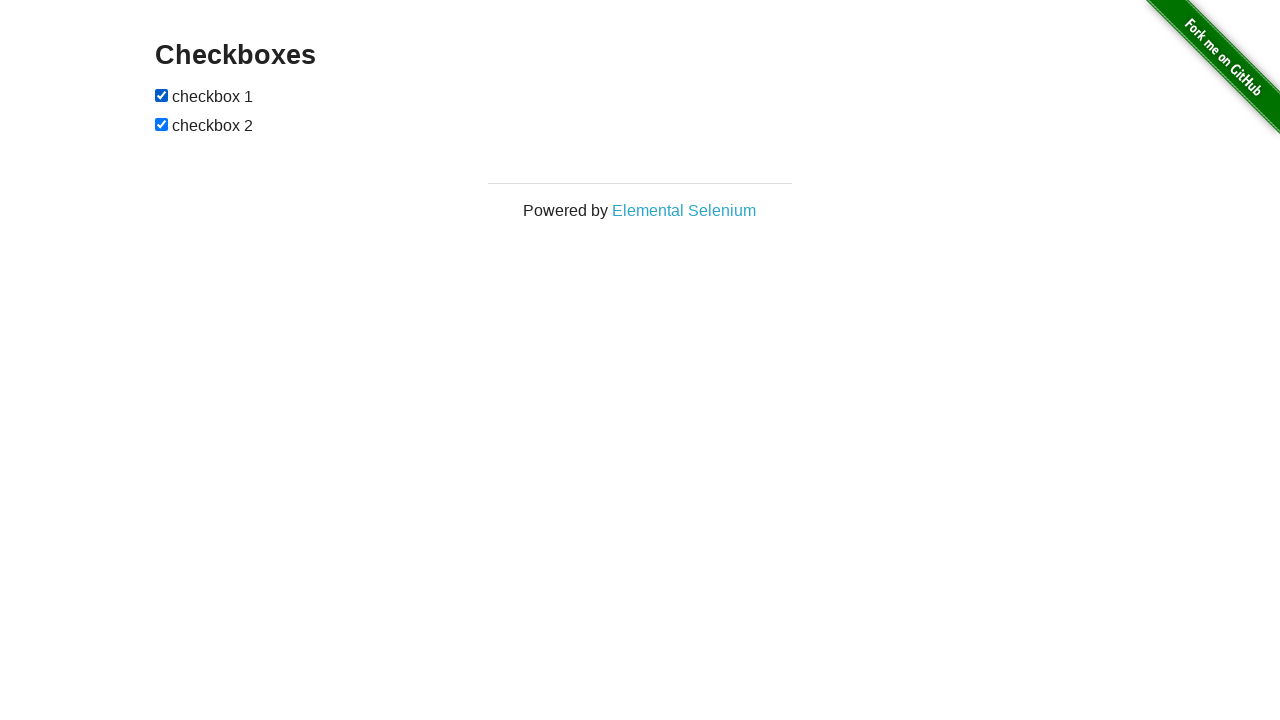

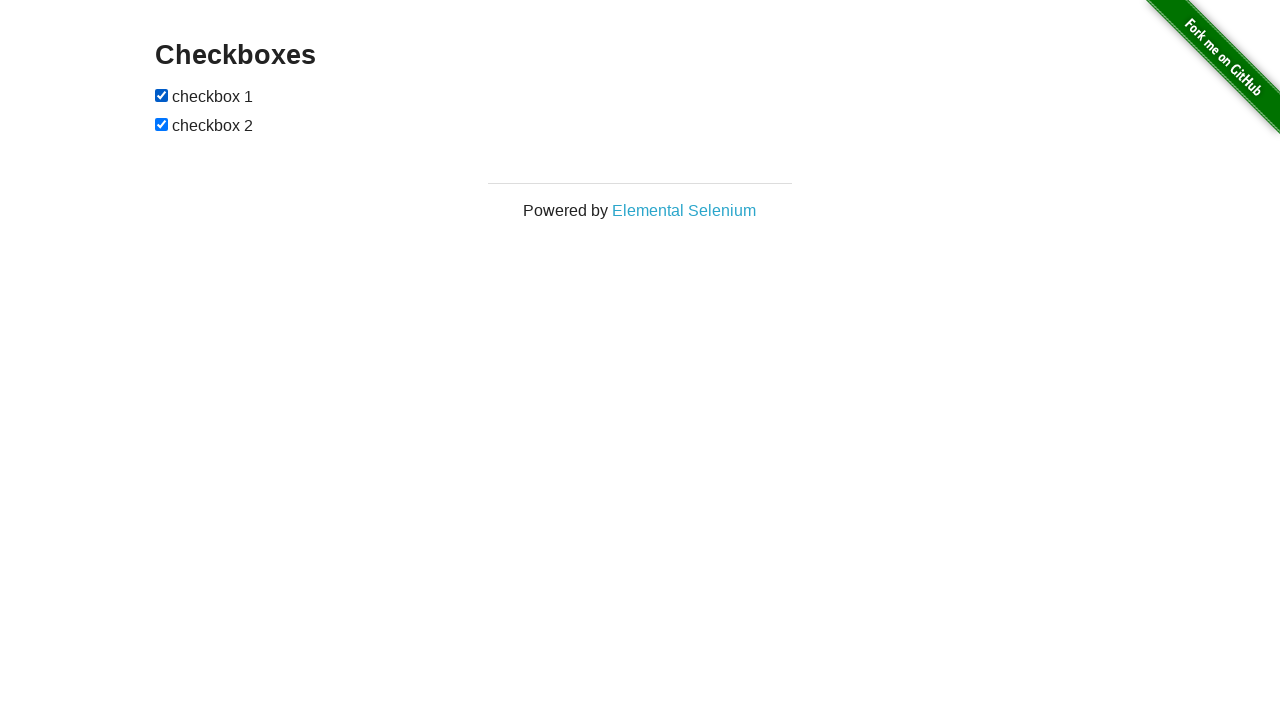